Tests the Selenium demo web form by filling a text input field and submitting the form, then verifying the success message appears.

Starting URL: https://www.selenium.dev/selenium/web/web-form.html

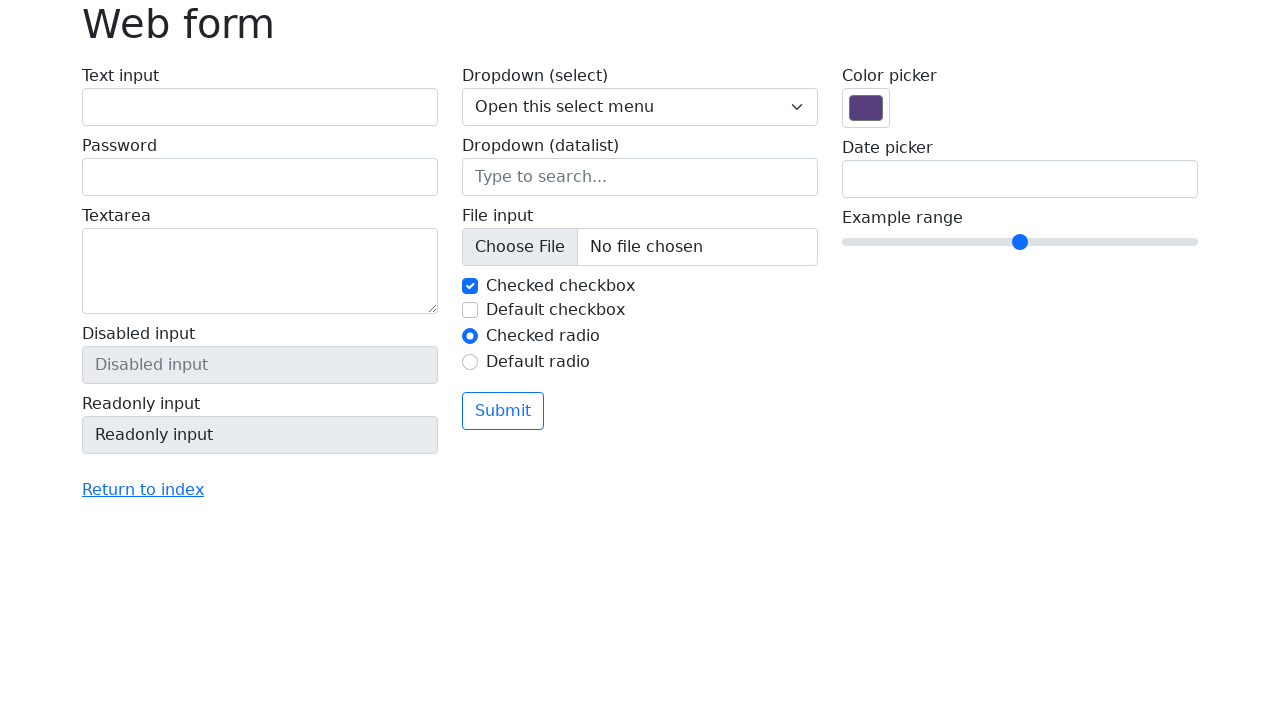

Filled text input field with 'Selenium' on input[name='my-text']
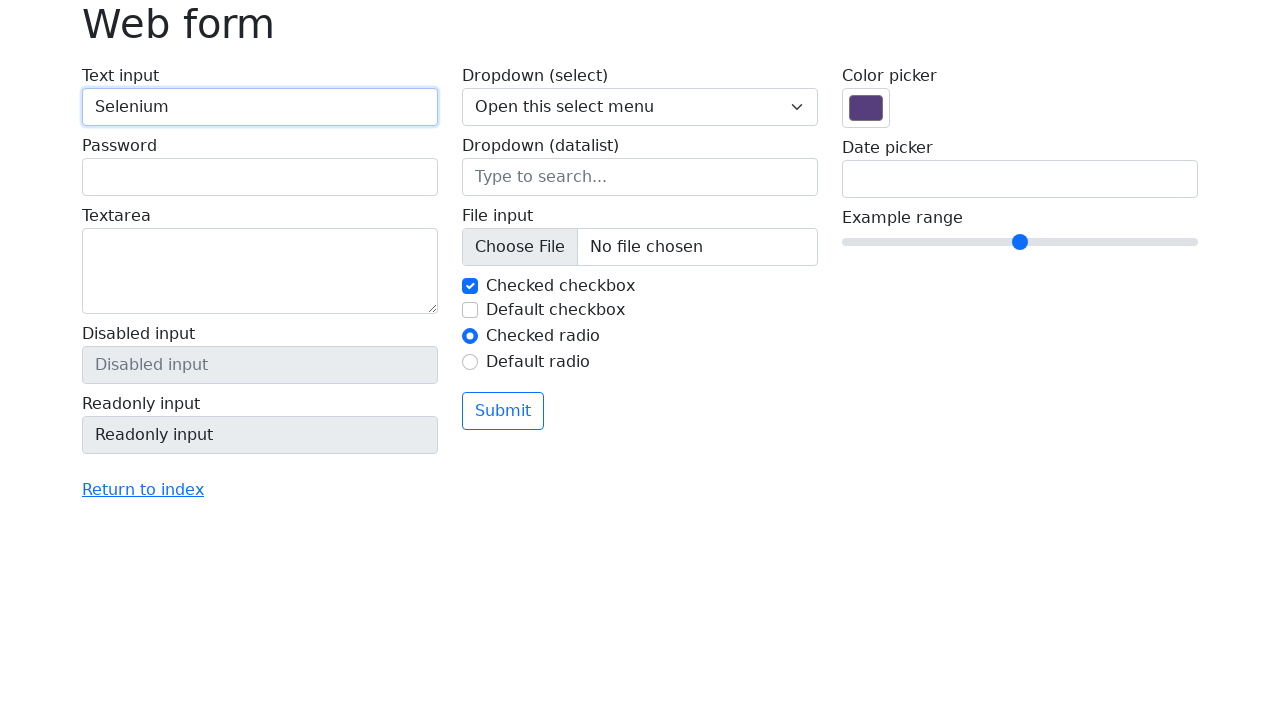

Clicked the submit button at (503, 411) on button
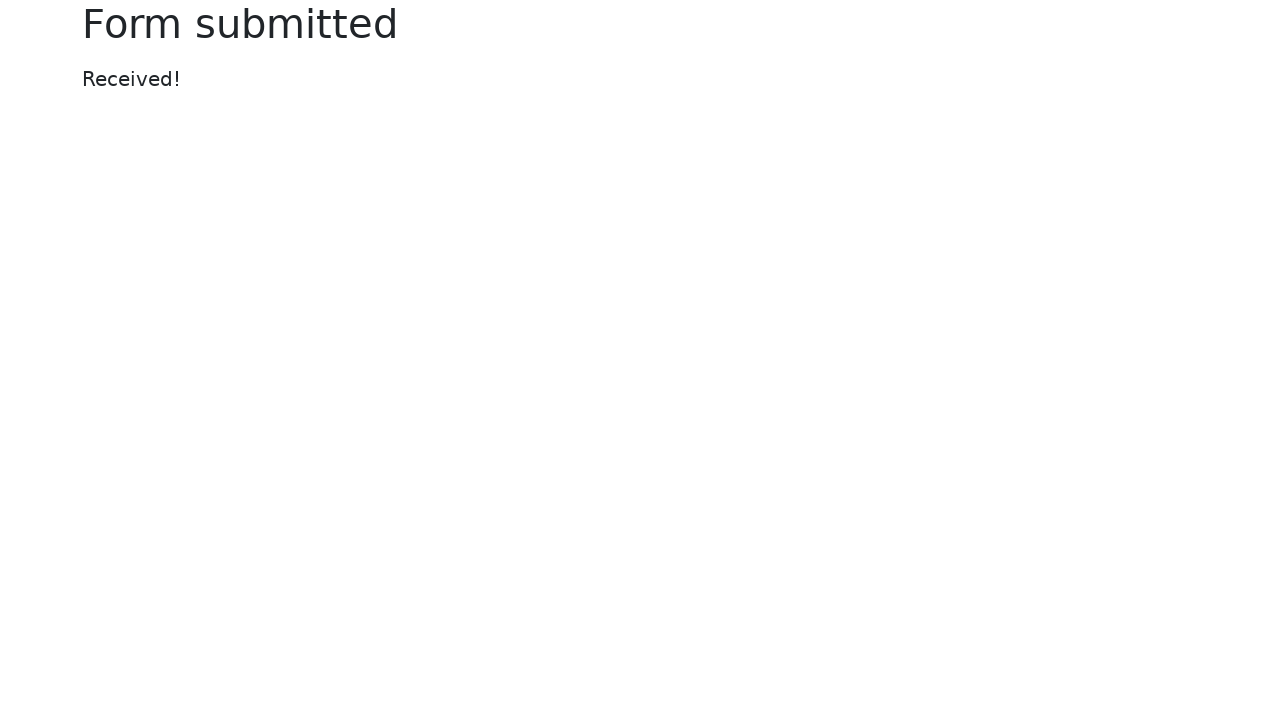

Success message appeared
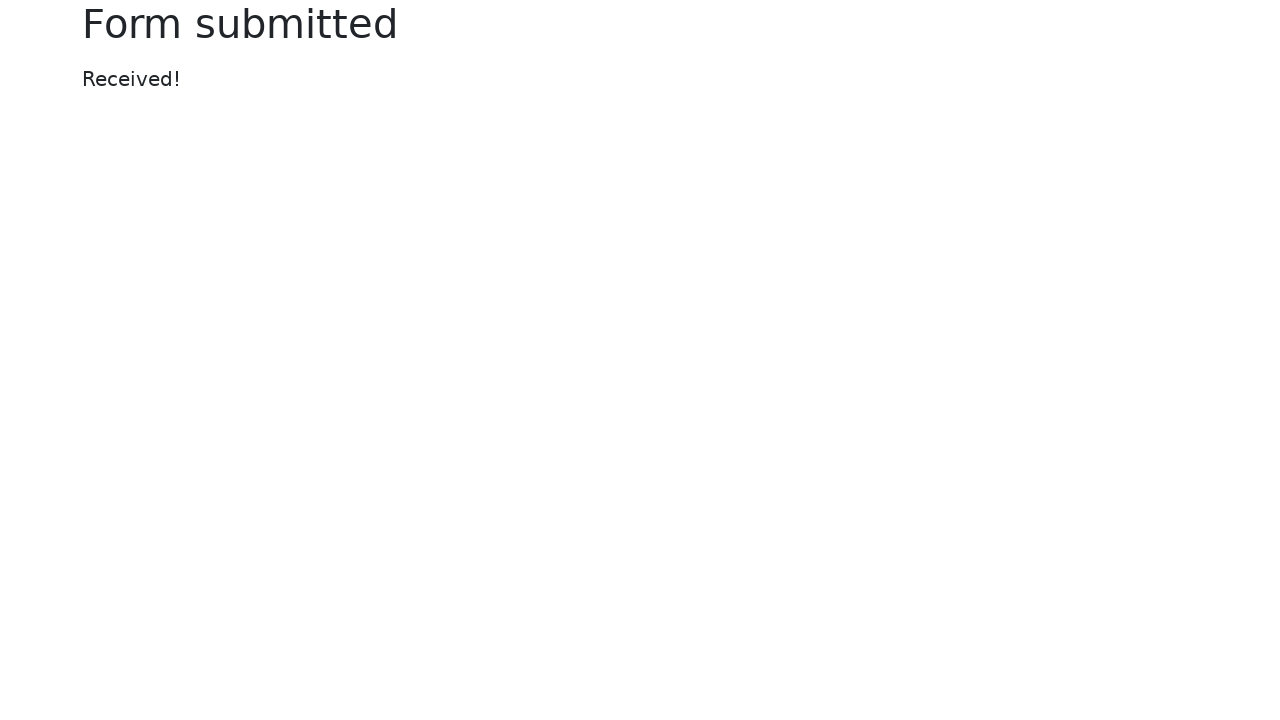

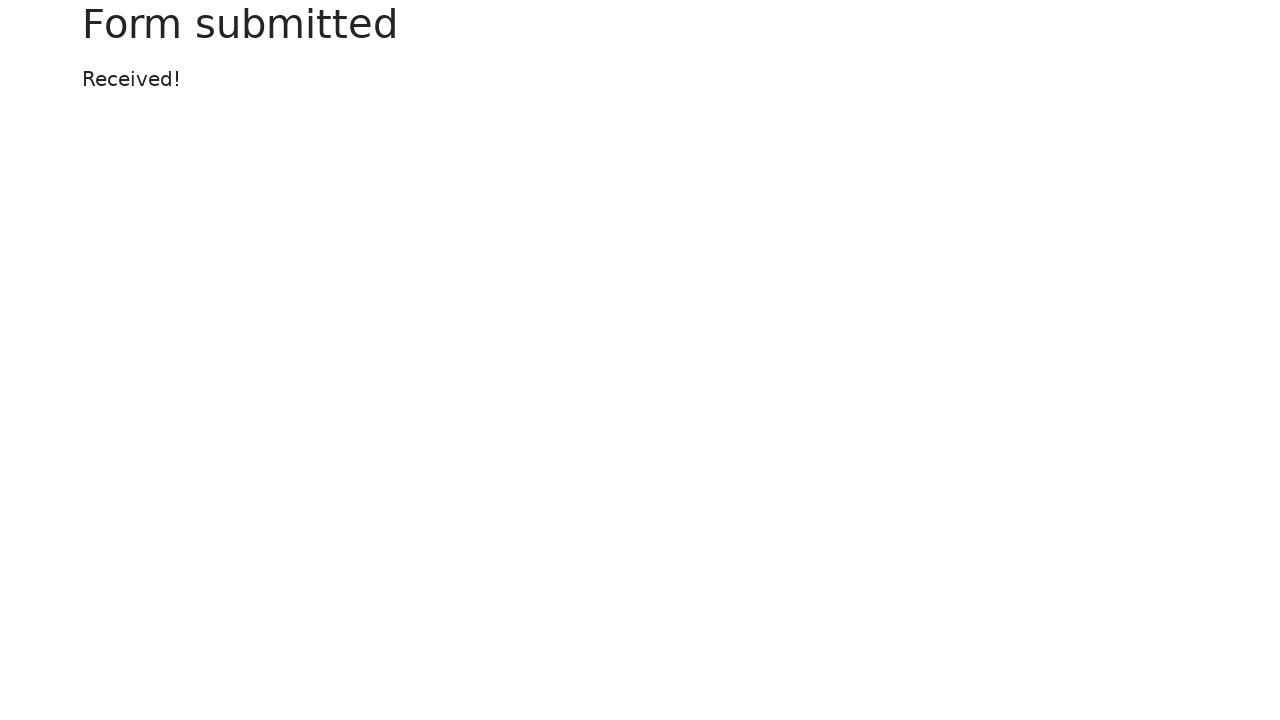